Navigates to the Telerik product demos page and verifies the page title matches the expected value.

Starting URL: https://www.telerik.com/support/demos

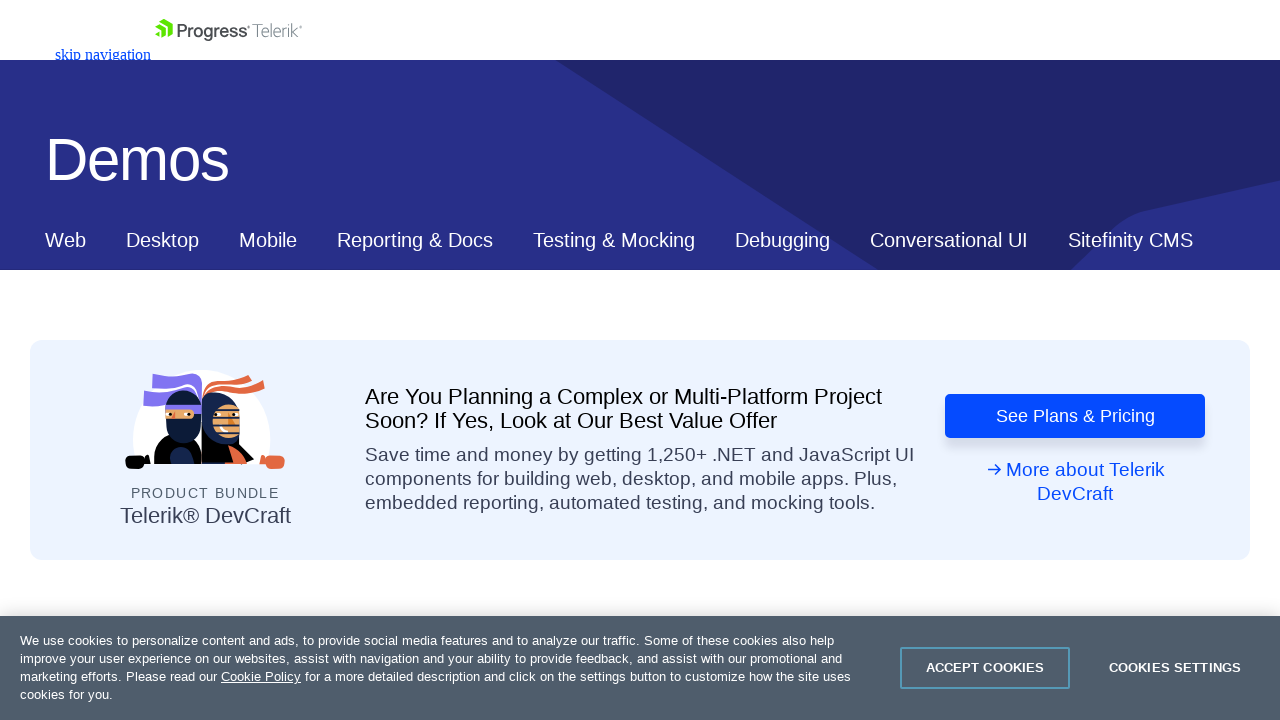

Navigated to Telerik product demos page
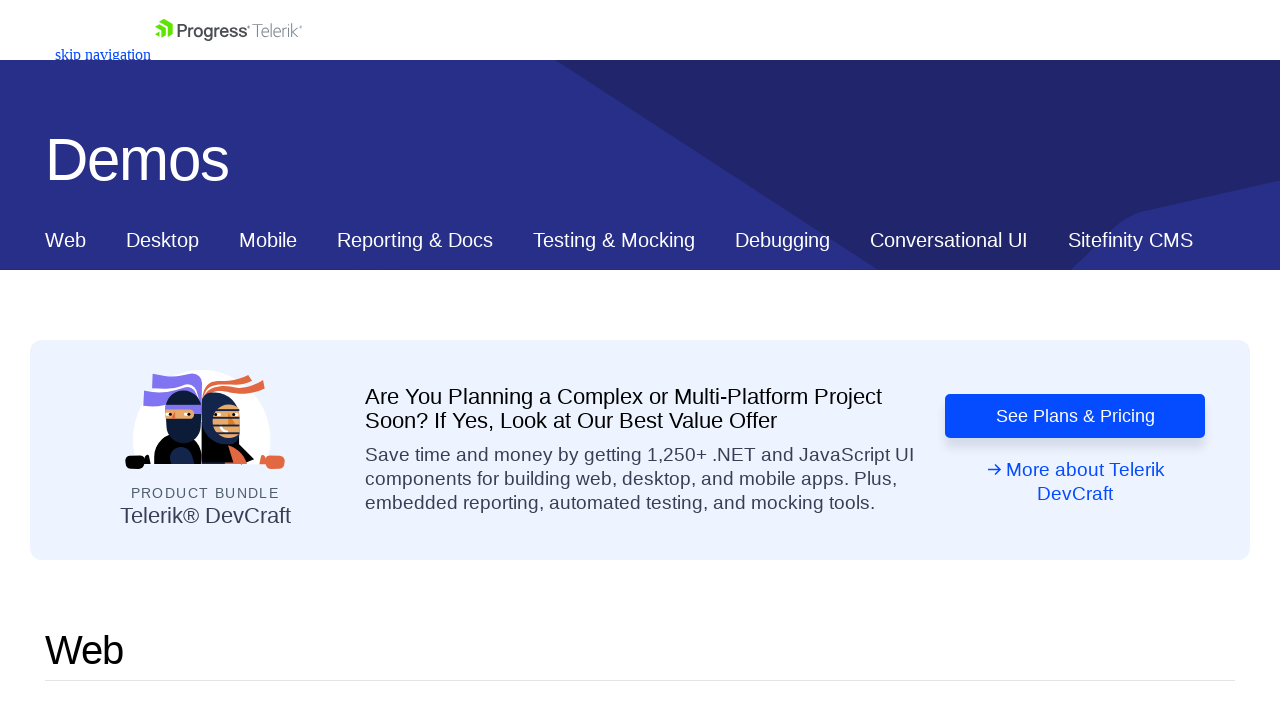

Verified page title matches expected value
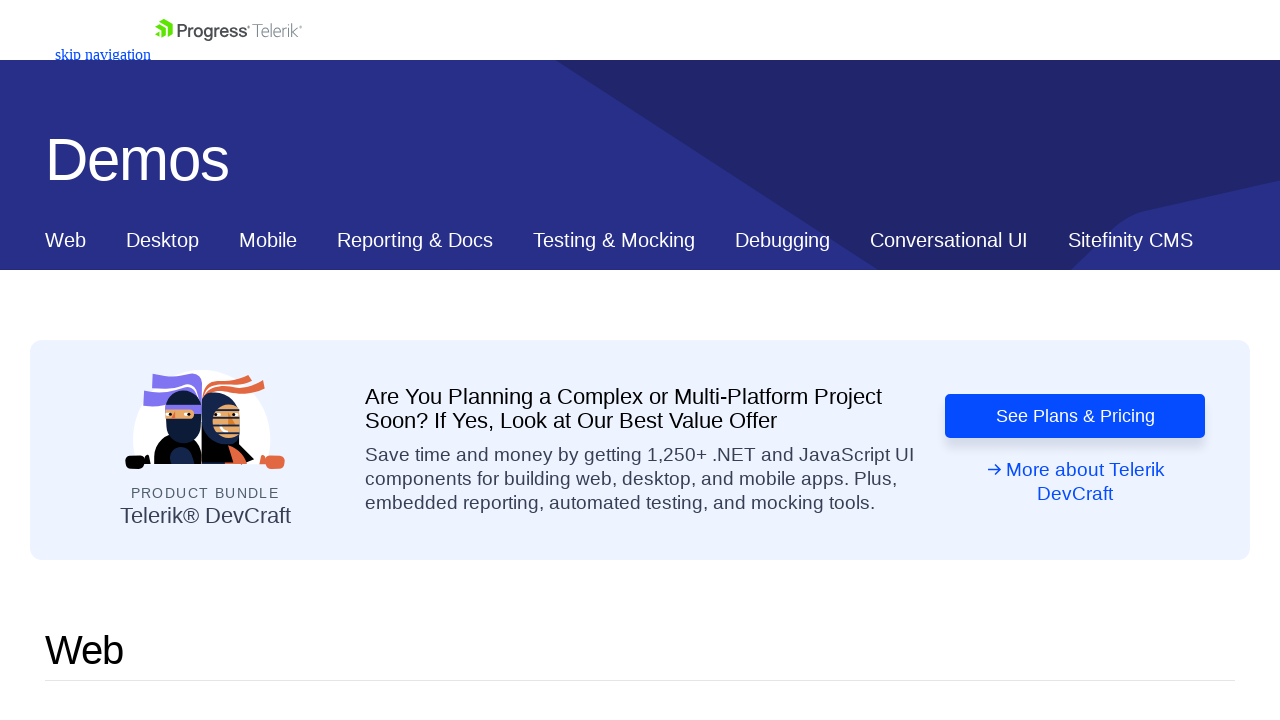

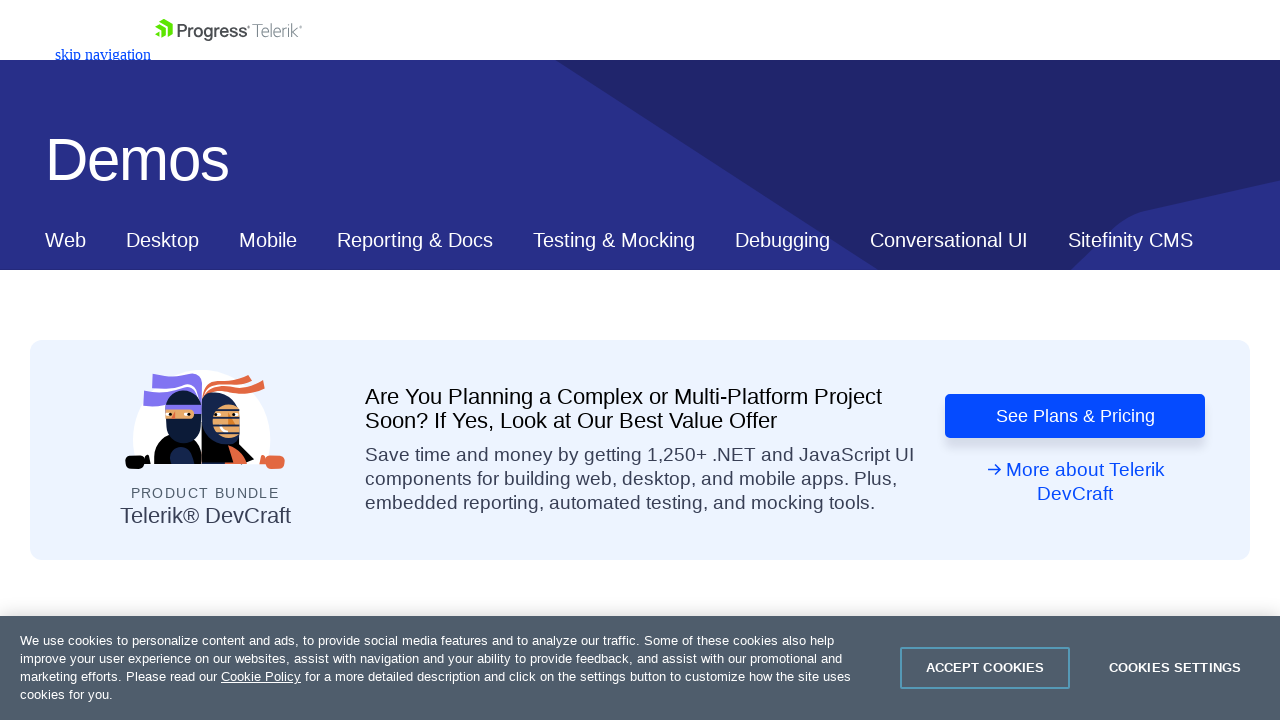